Tests double-click functionality by double-clicking a button and verifying the resulting text message

Starting URL: https://automationfc.github.io/basic-form/index.html

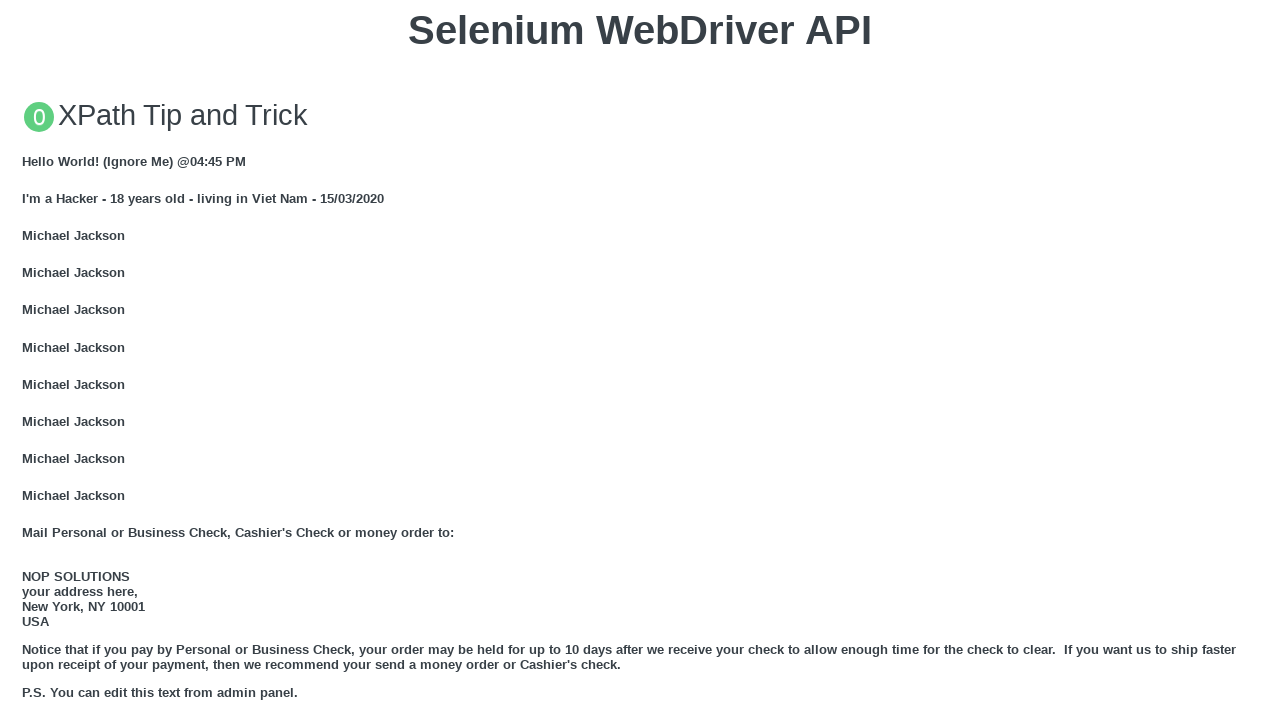

Scrolled double-click button into view
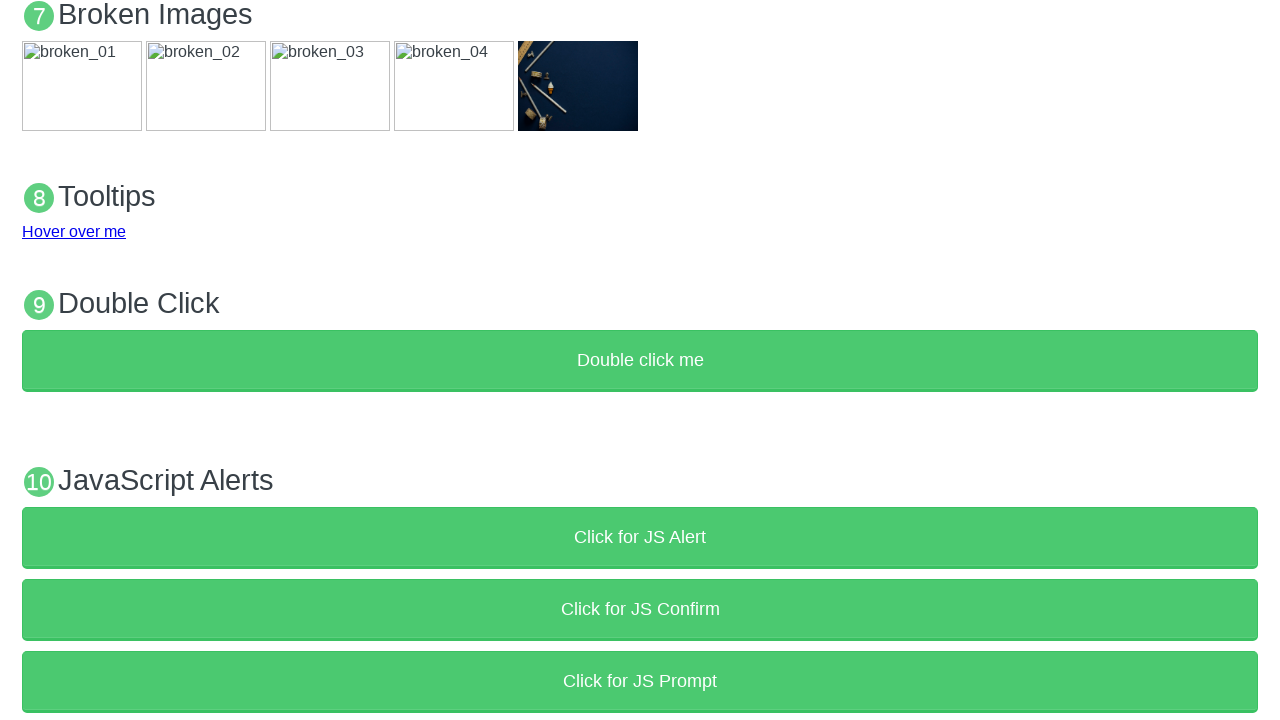

Double-clicked the 'Double click me' button at (640, 361) on xpath=//button[text()='Double click me']
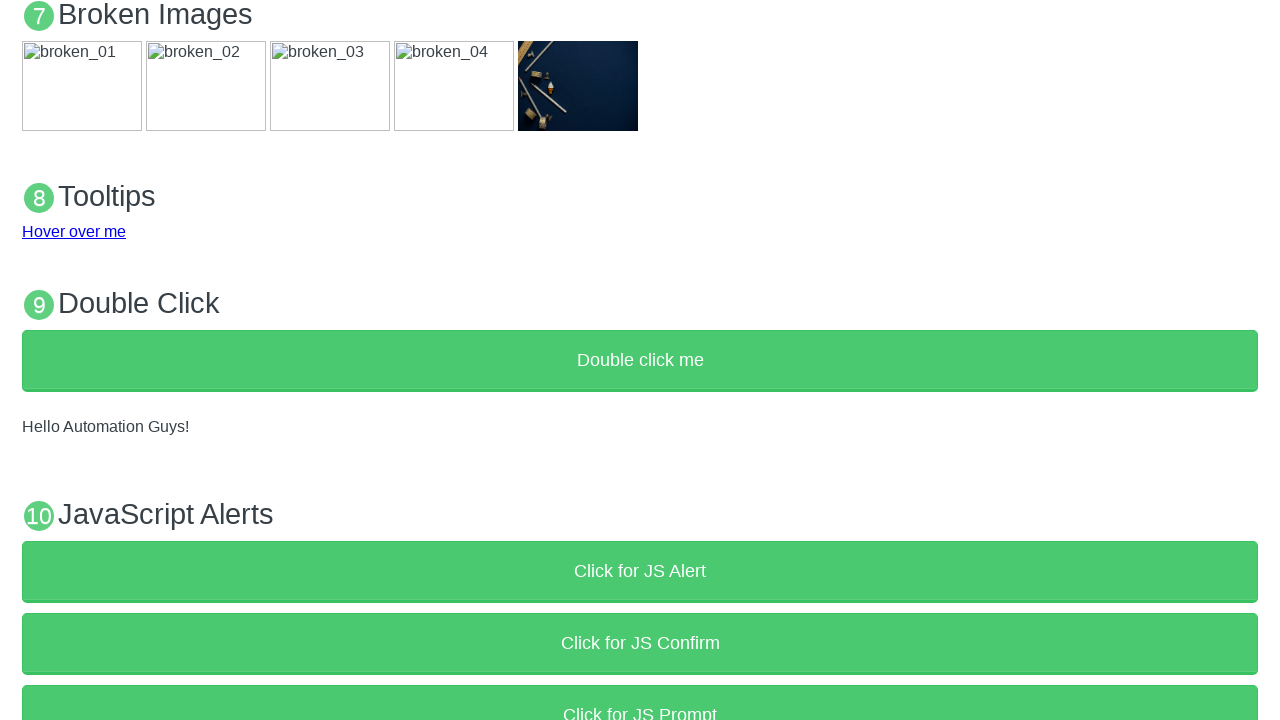

Result text message element loaded after double-click
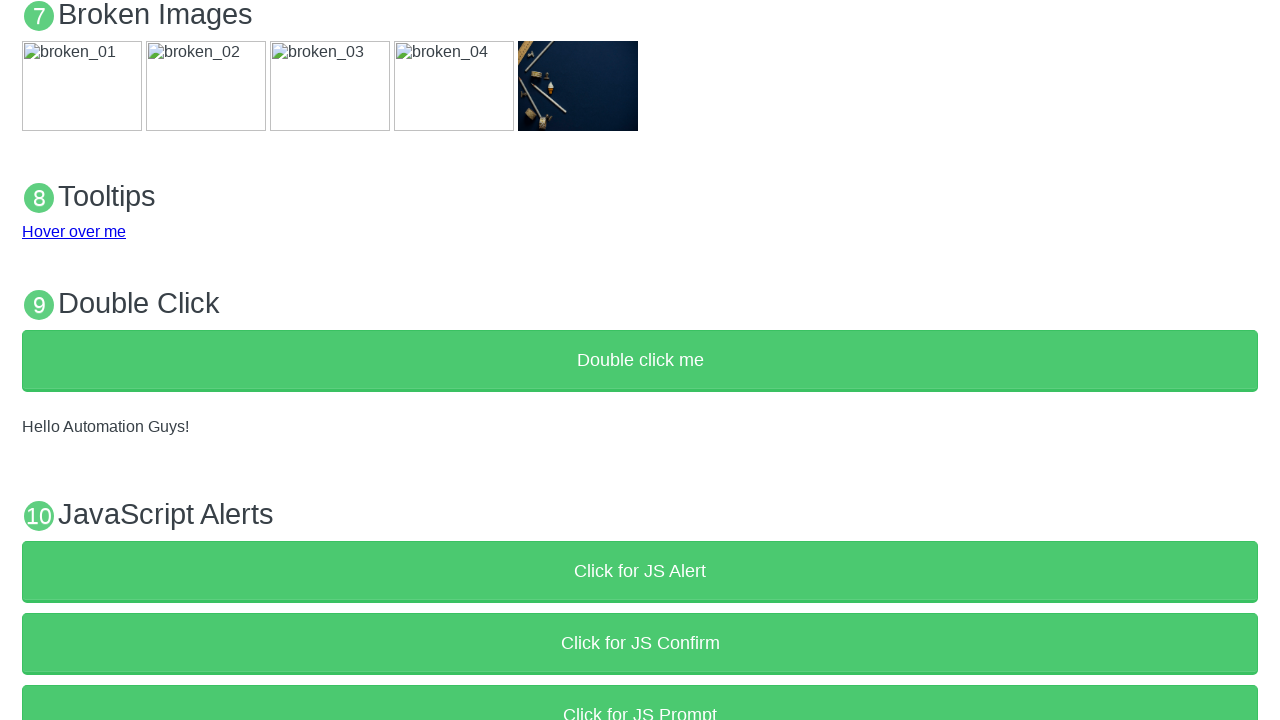

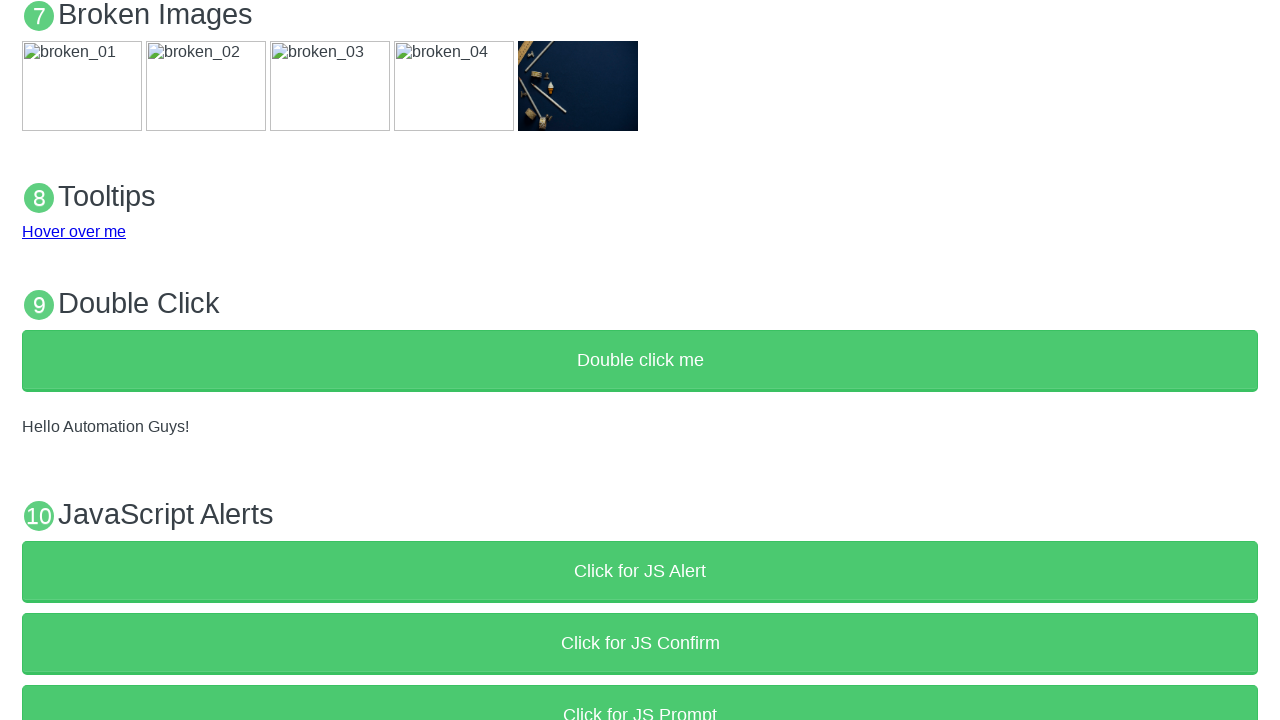